Tests double-click functionality on a button element on the DemoQA buttons page

Starting URL: https://demoqa.com/buttons

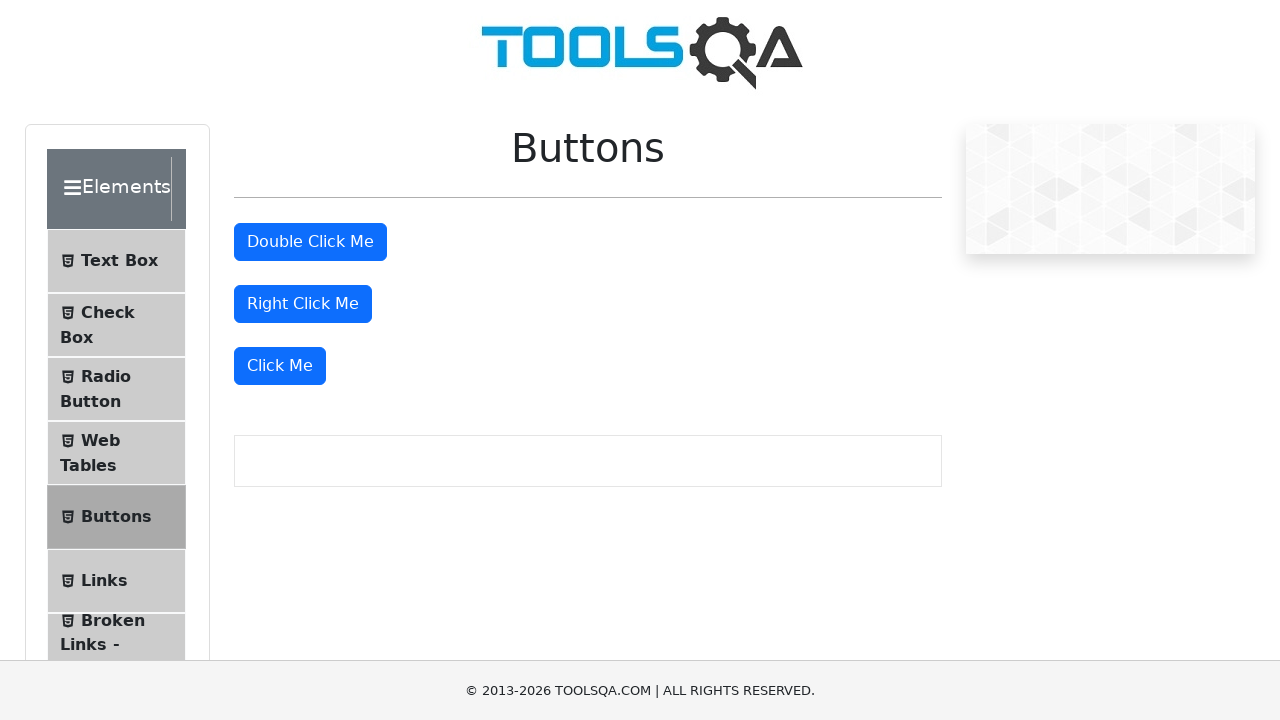

Located the double-click button element with ID 'rightClickBtn'
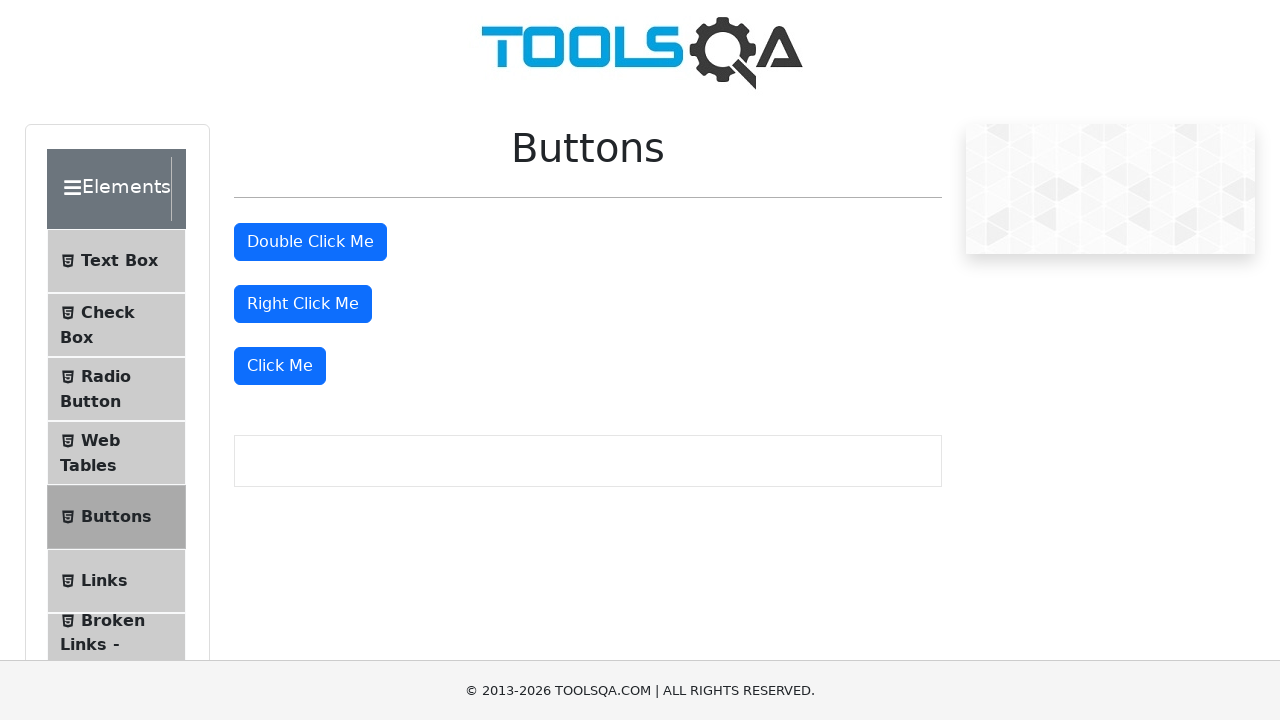

Performed double-click action on the button at (303, 304) on #rightClickBtn
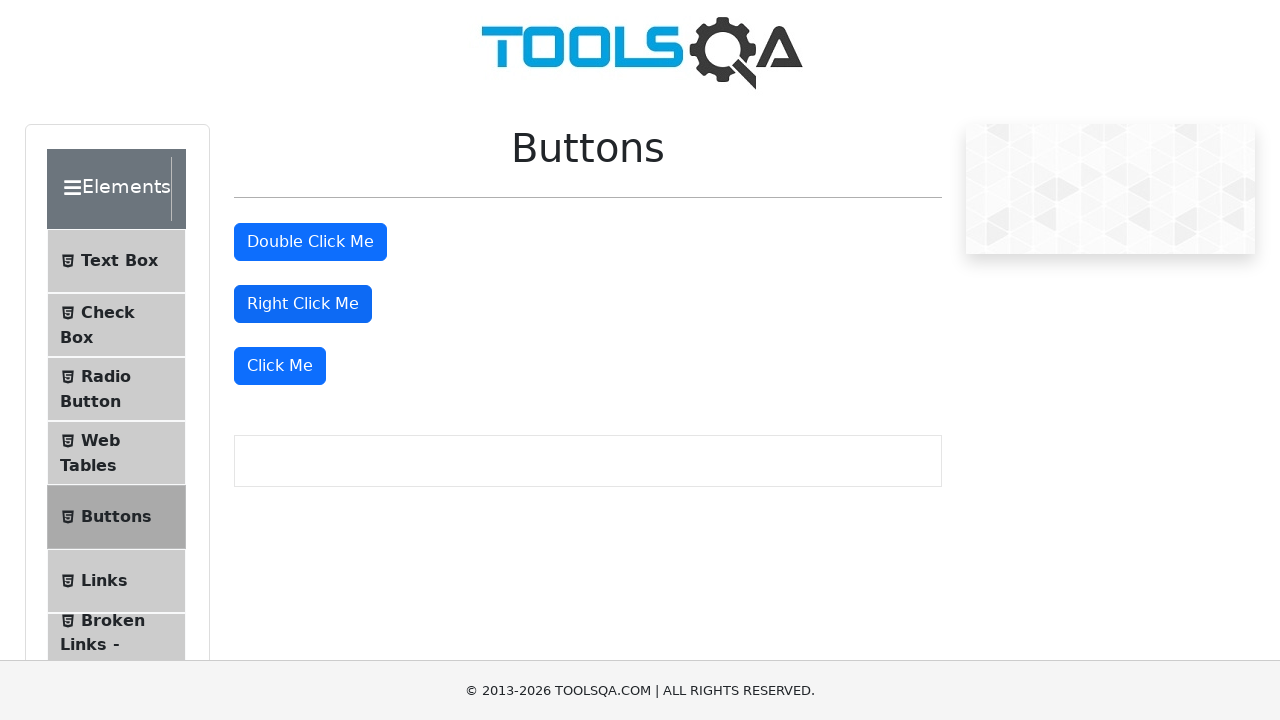

Waited 2 seconds to observe the double-click result
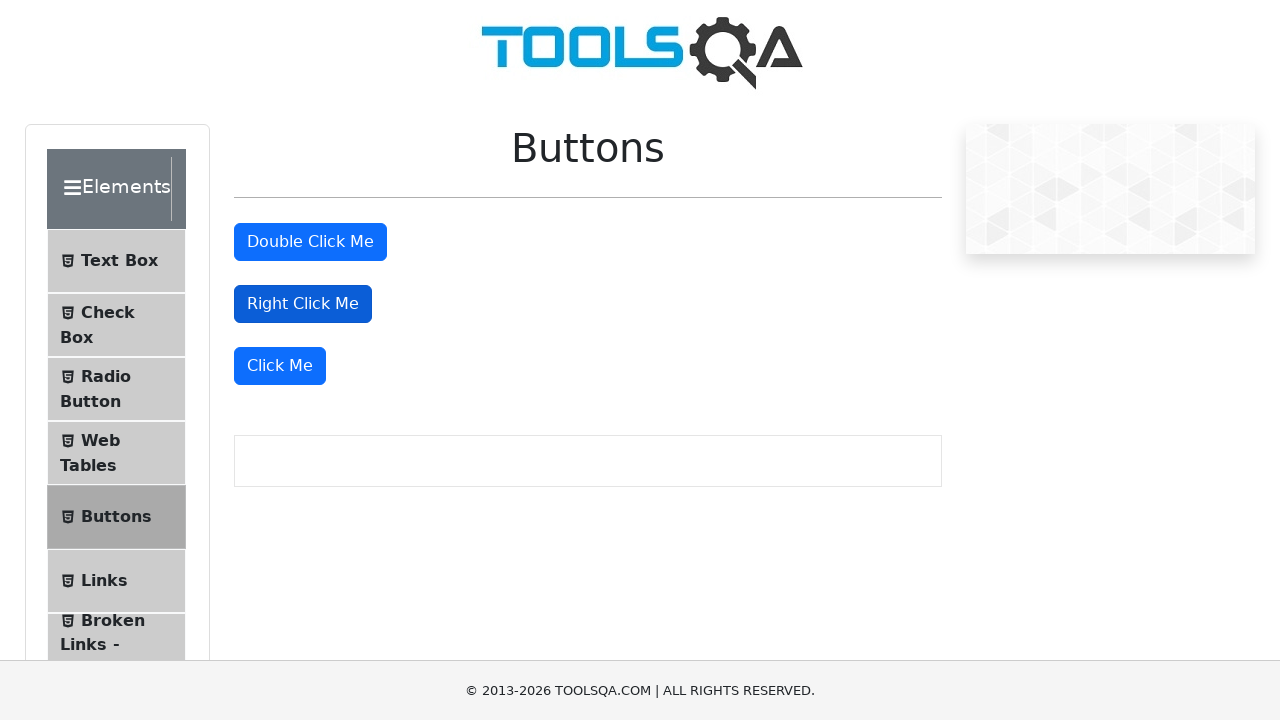

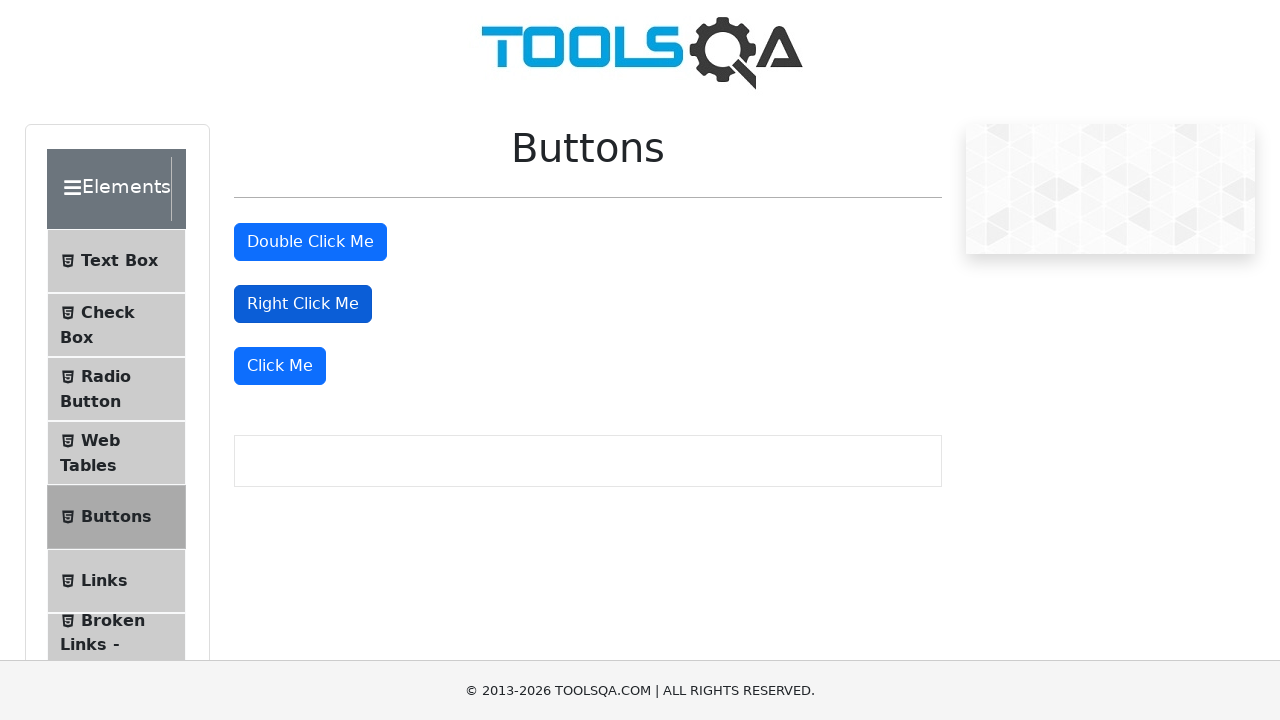